Verifies that the navigation menu contains the expected links: Home, Products, About Us, Contact, and Upload

Starting URL: https://practice-react.sdetunicorns.com/

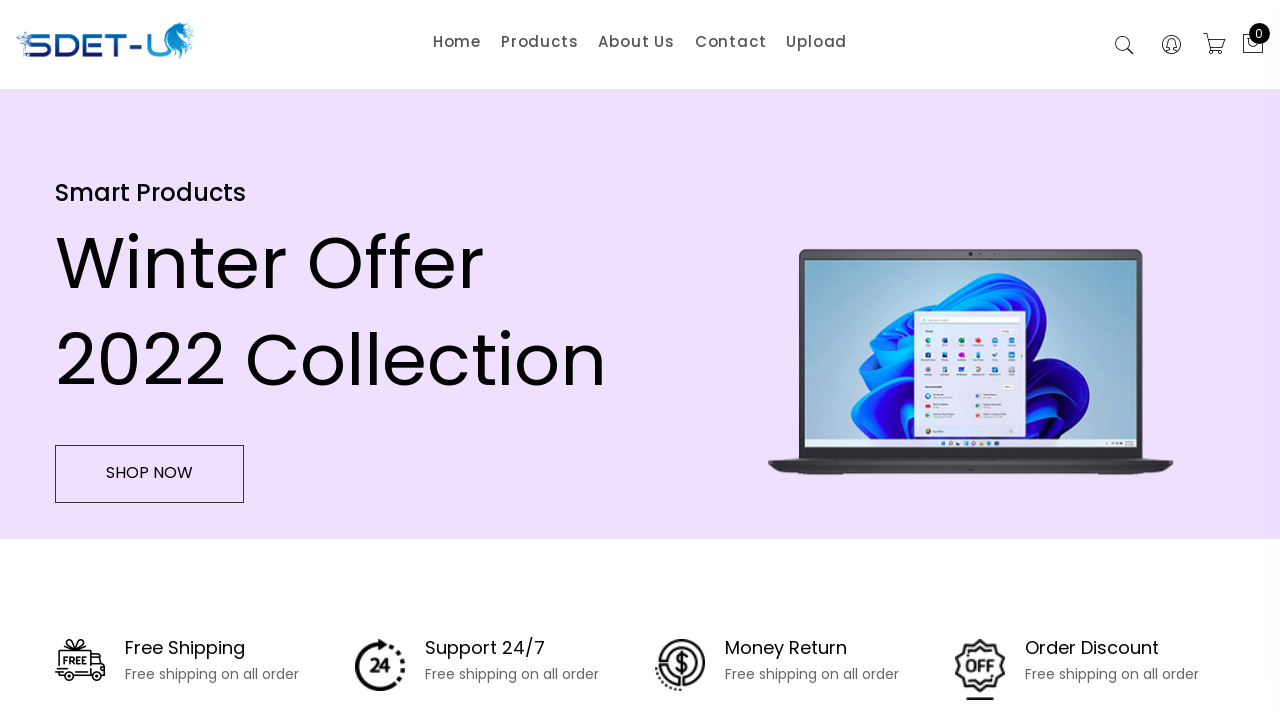

Navigation item 'Home' loaded and ready
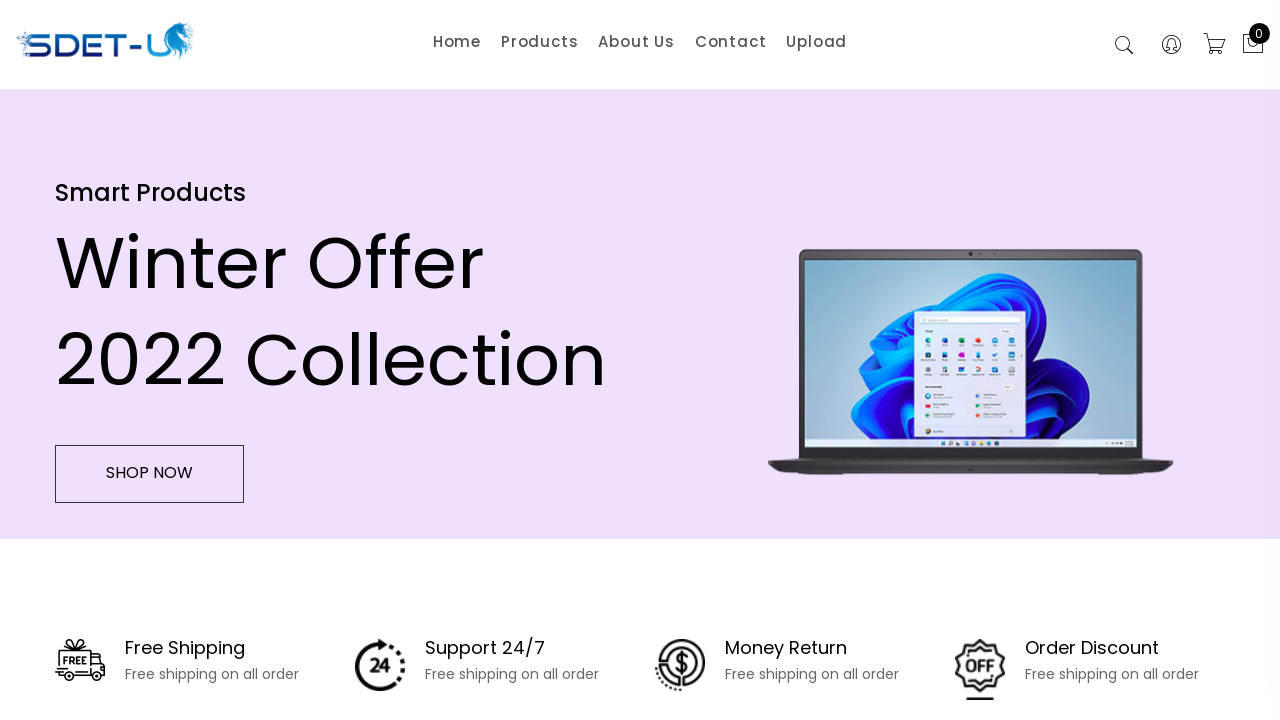

Verified navigation menu contains 'Home'
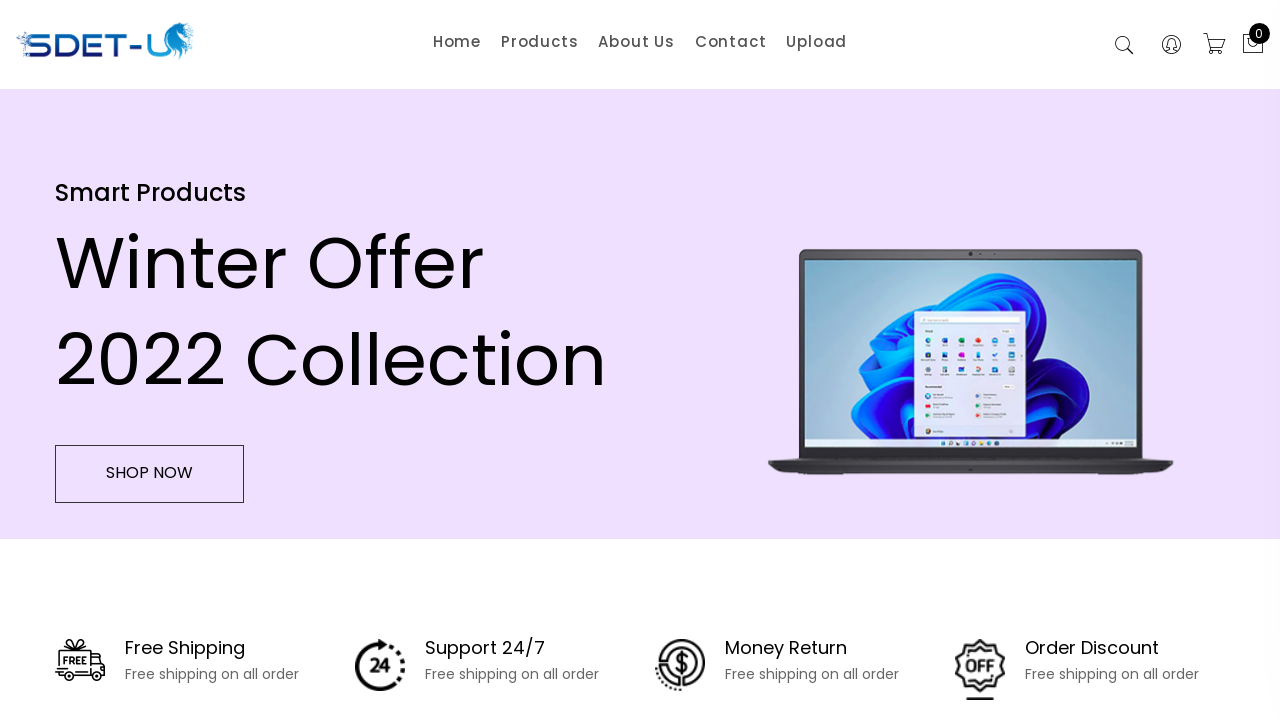

Navigation item 'Products' loaded and ready
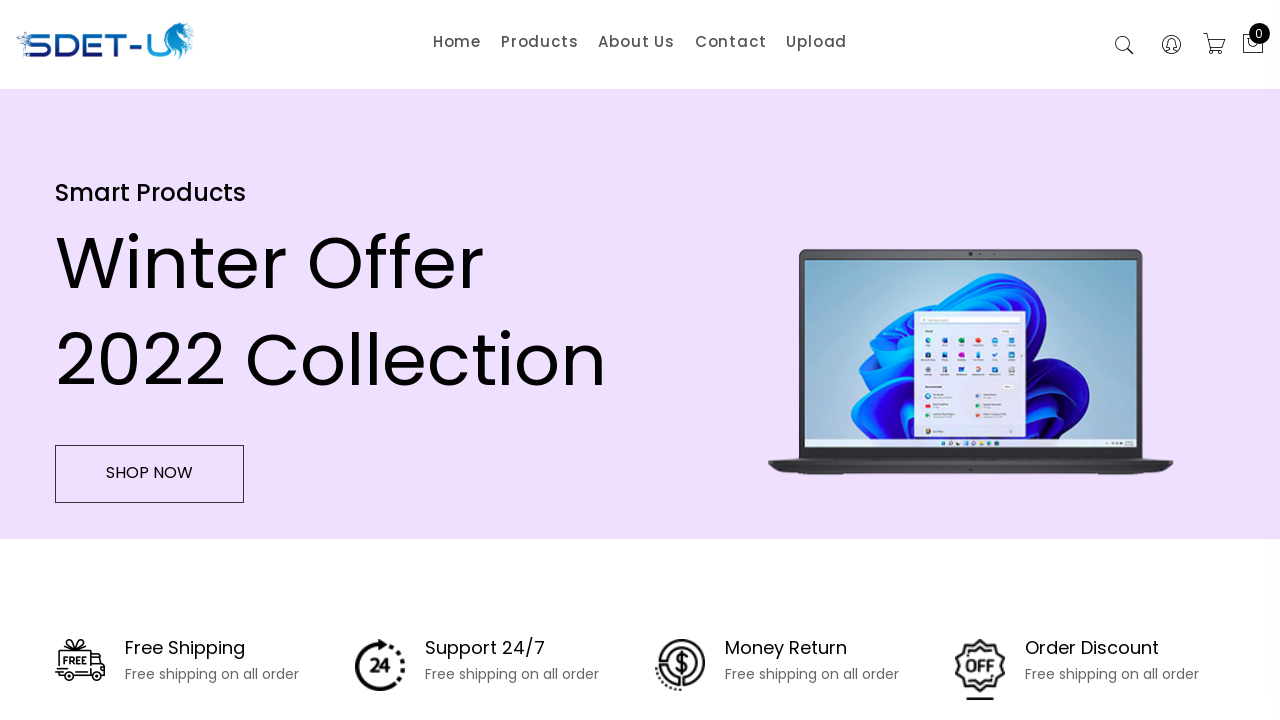

Verified navigation menu contains 'Products'
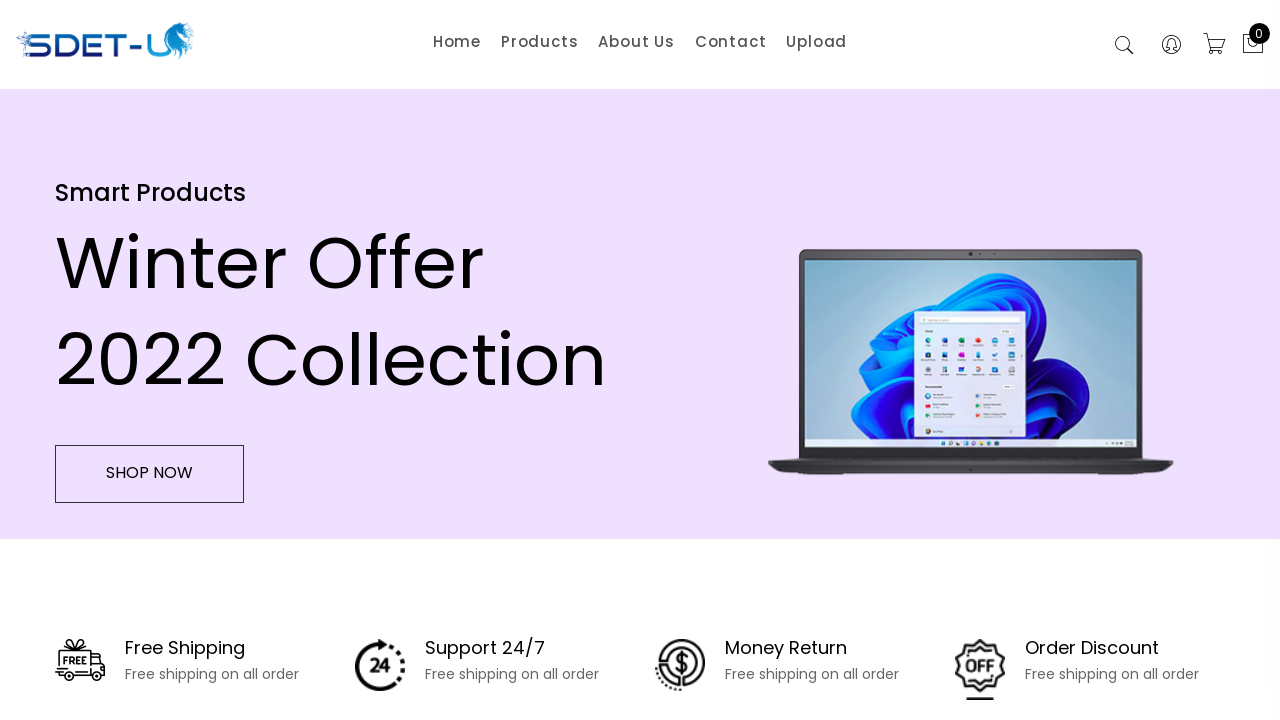

Navigation item 'About Us' loaded and ready
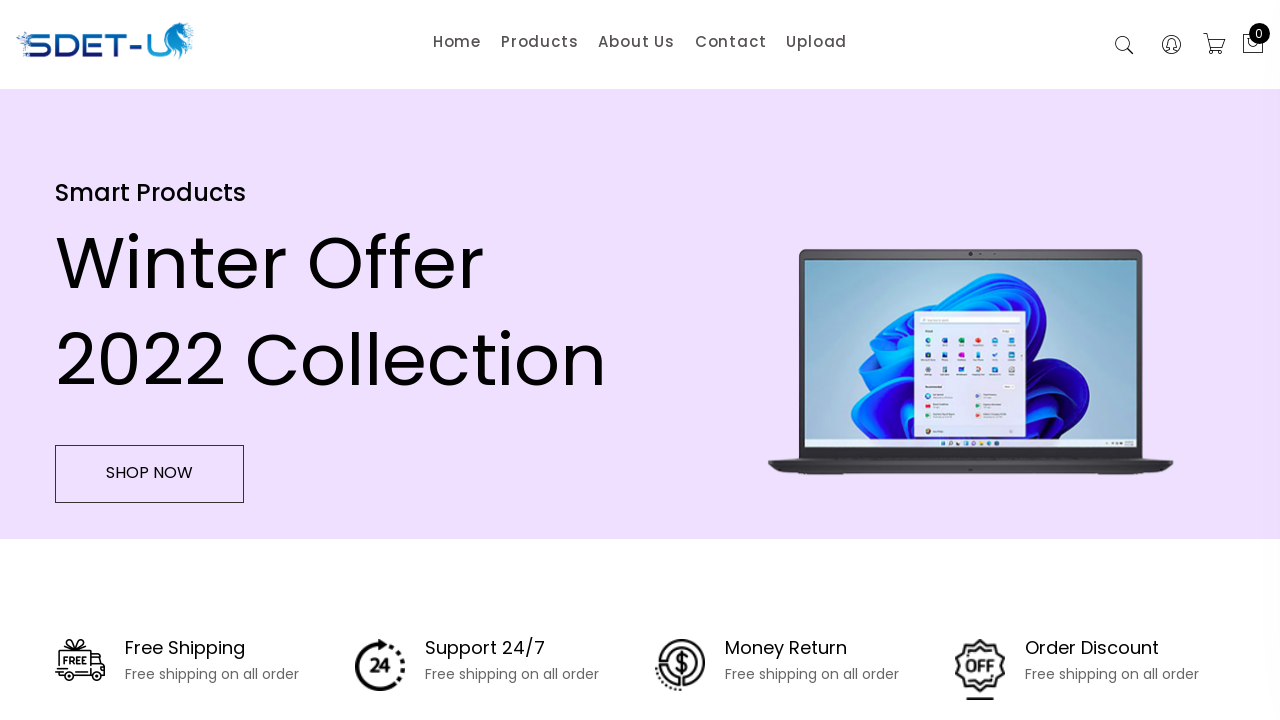

Verified navigation menu contains 'About Us'
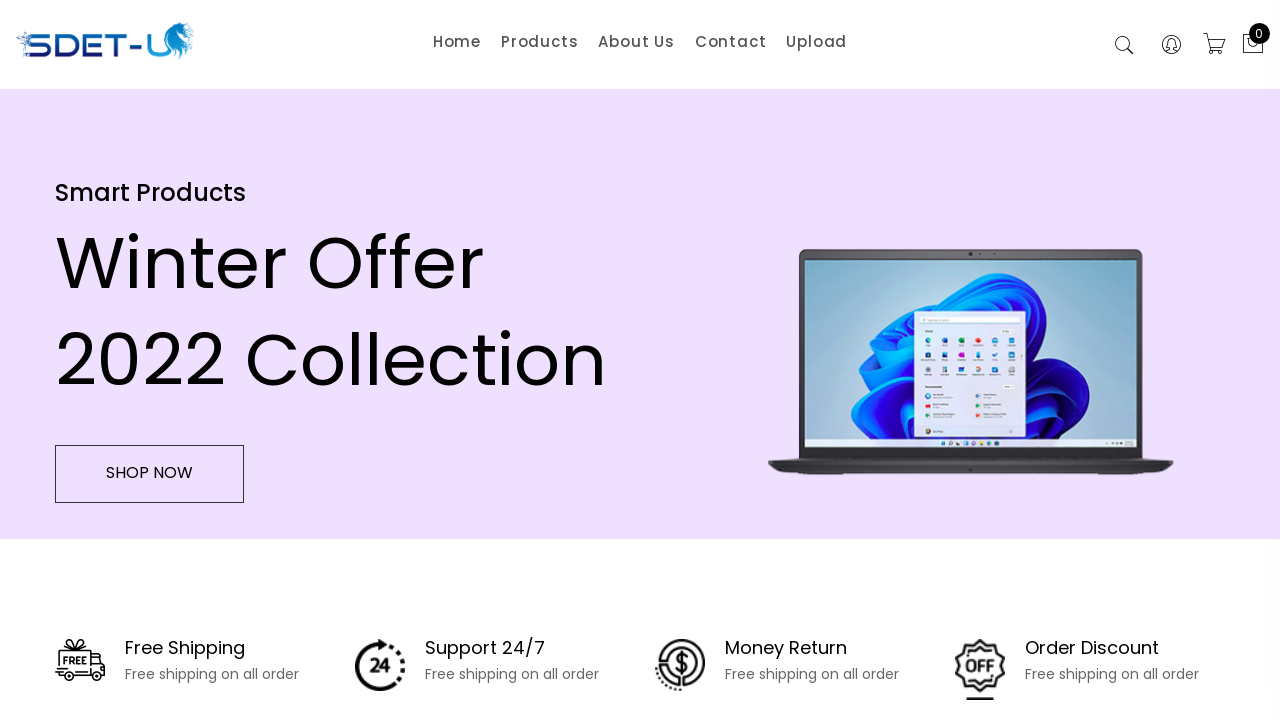

Navigation item 'Contact' loaded and ready
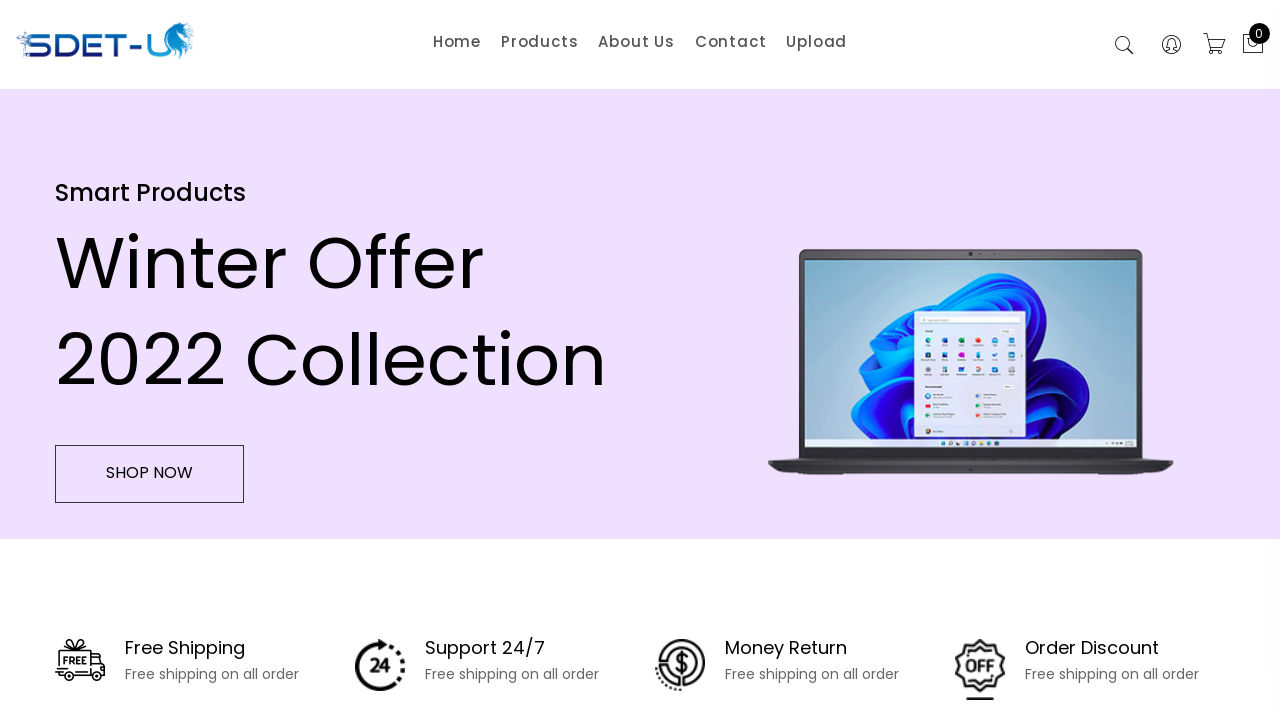

Verified navigation menu contains 'Contact'
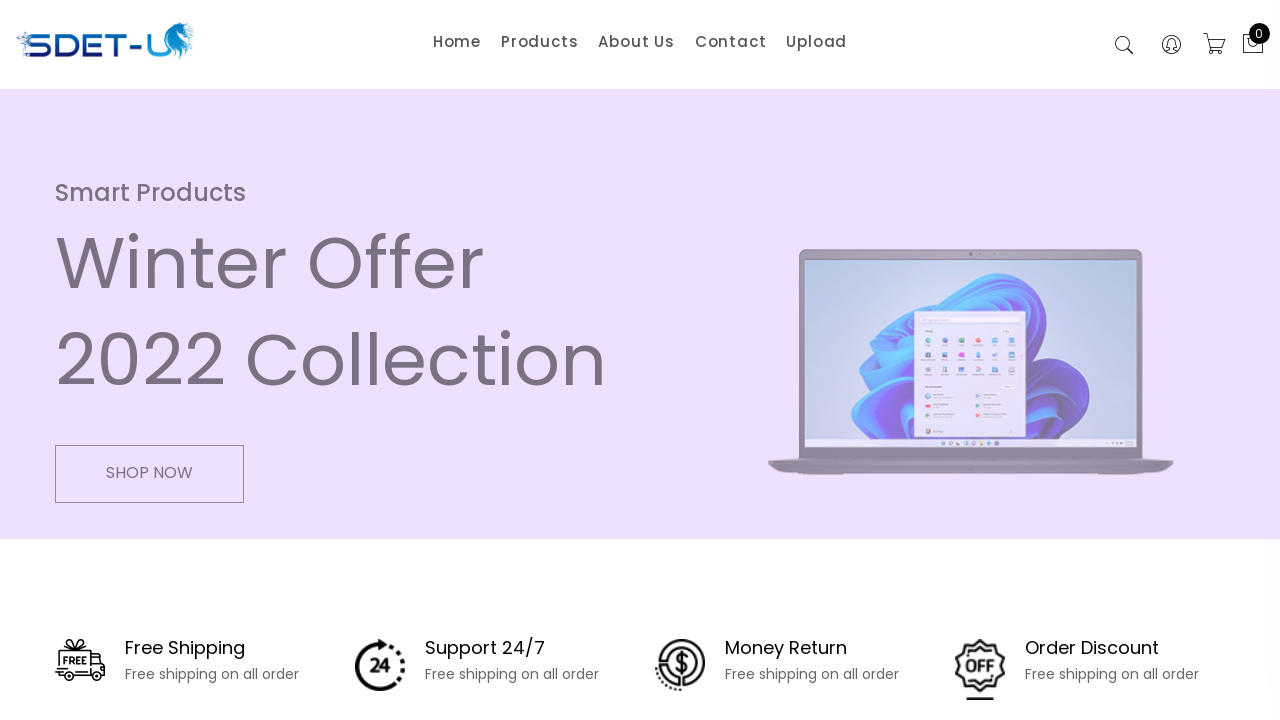

Navigation item 'Upload' loaded and ready
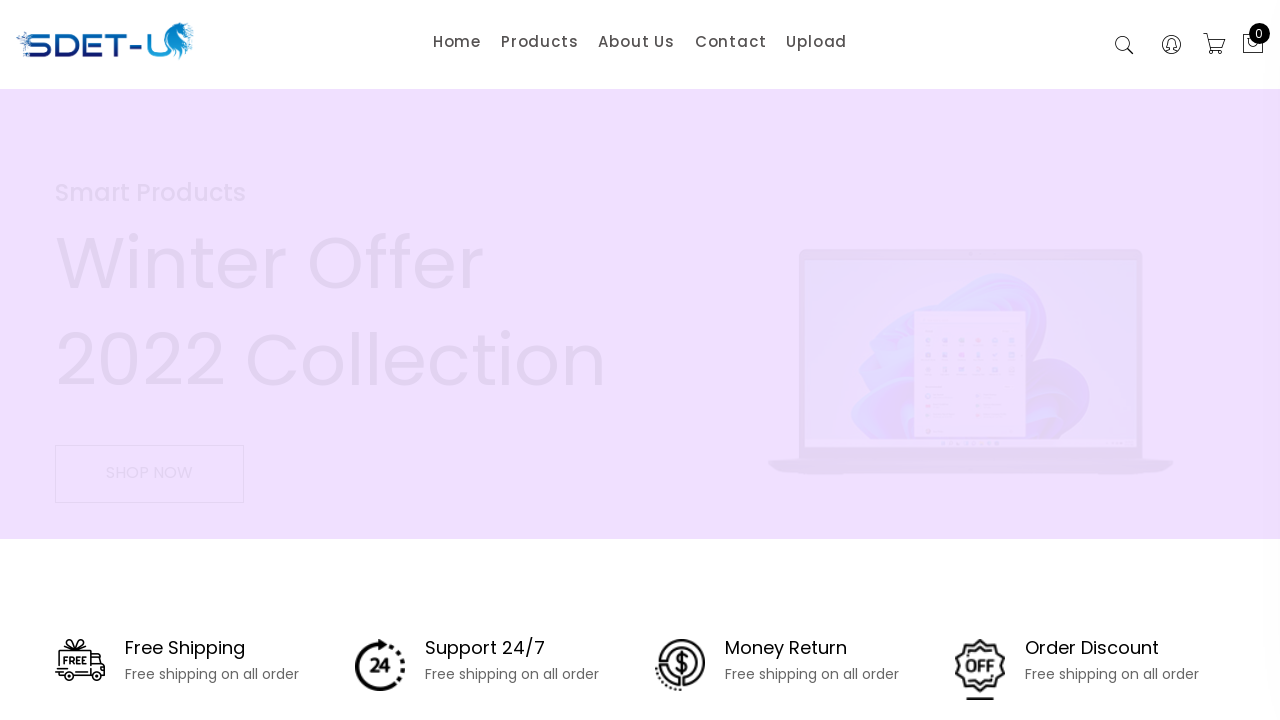

Verified navigation menu contains 'Upload'
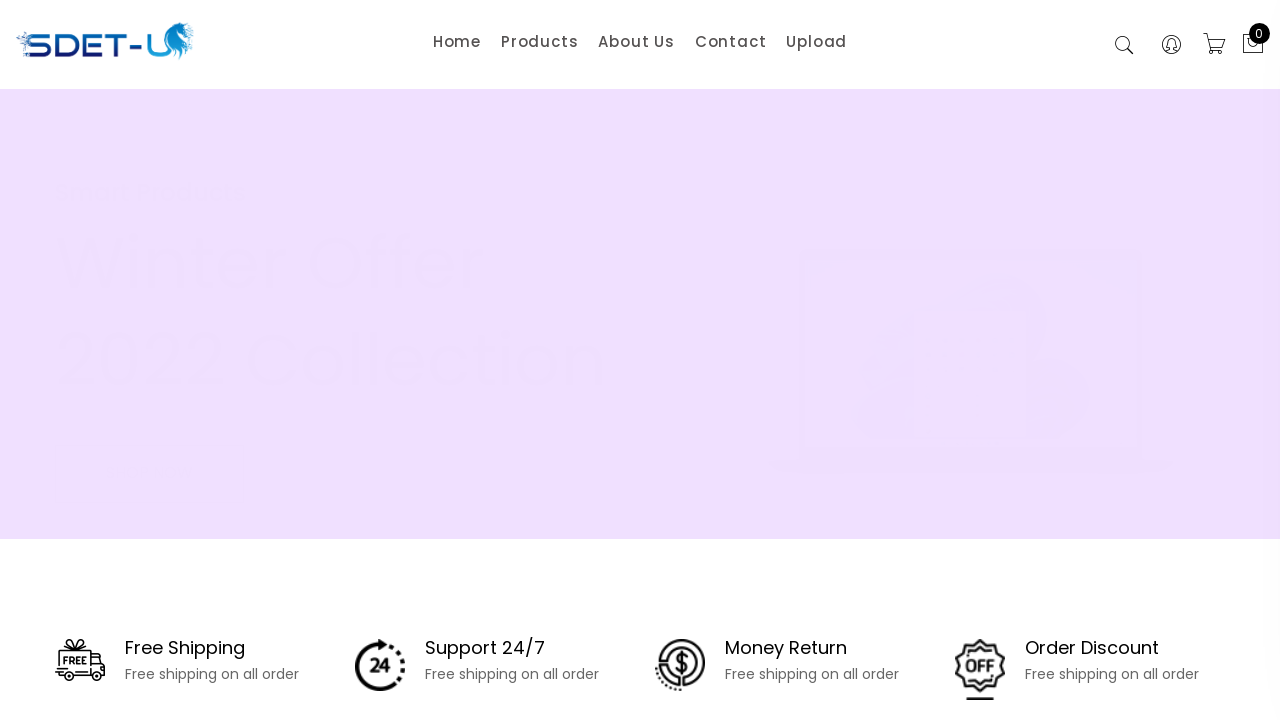

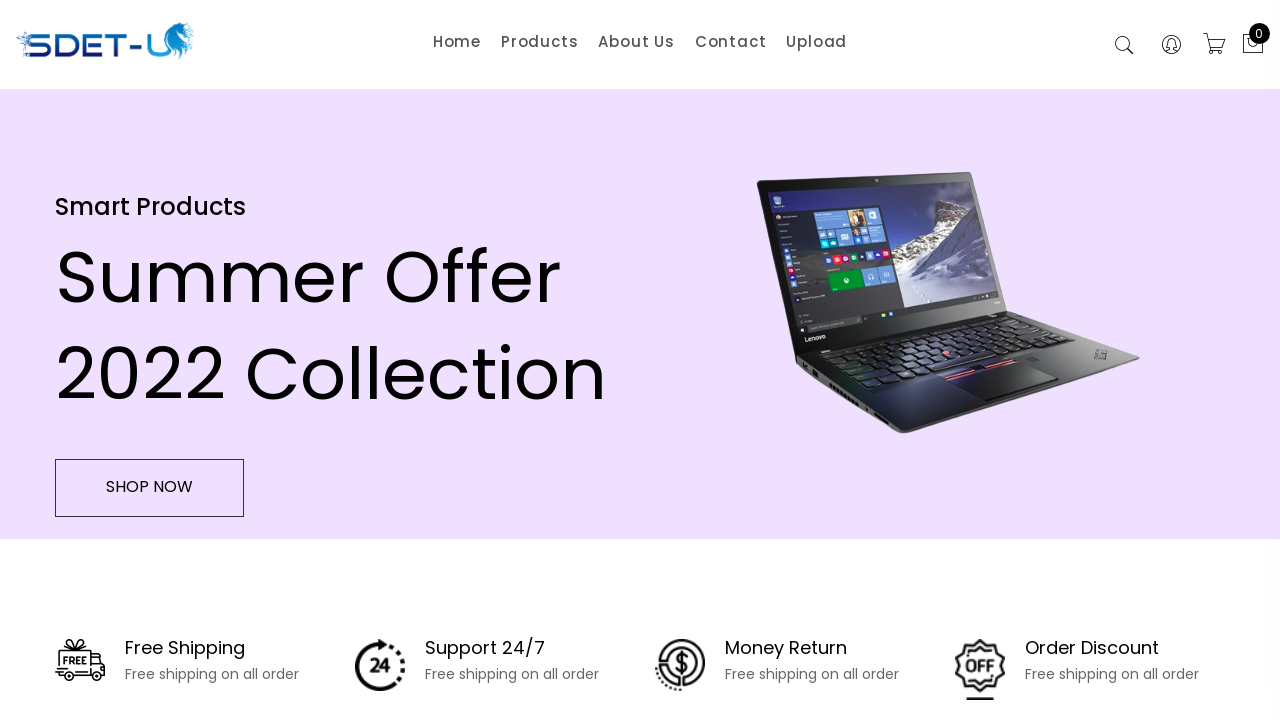